Tests Twitch search functionality by entering a search query and submitting it

Starting URL: https://www.twitch.tv/

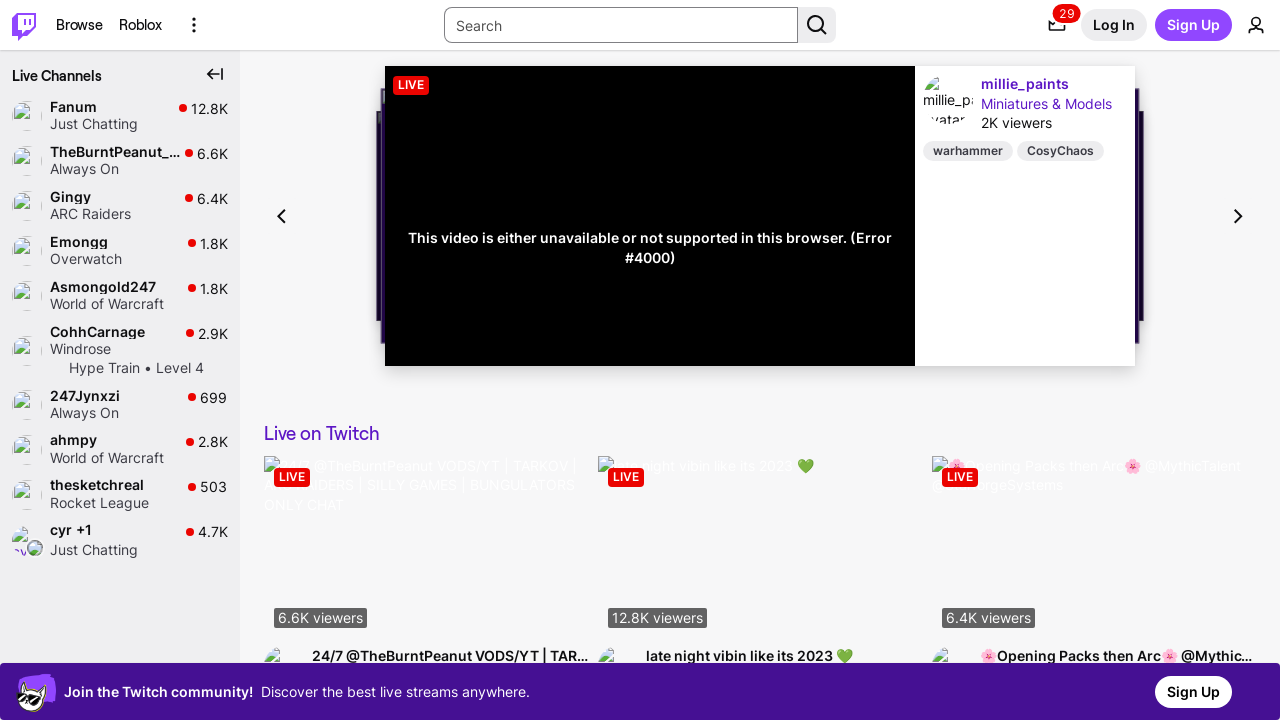

Filled search input with 'fast painting' on input[aria-label="Search Input"]
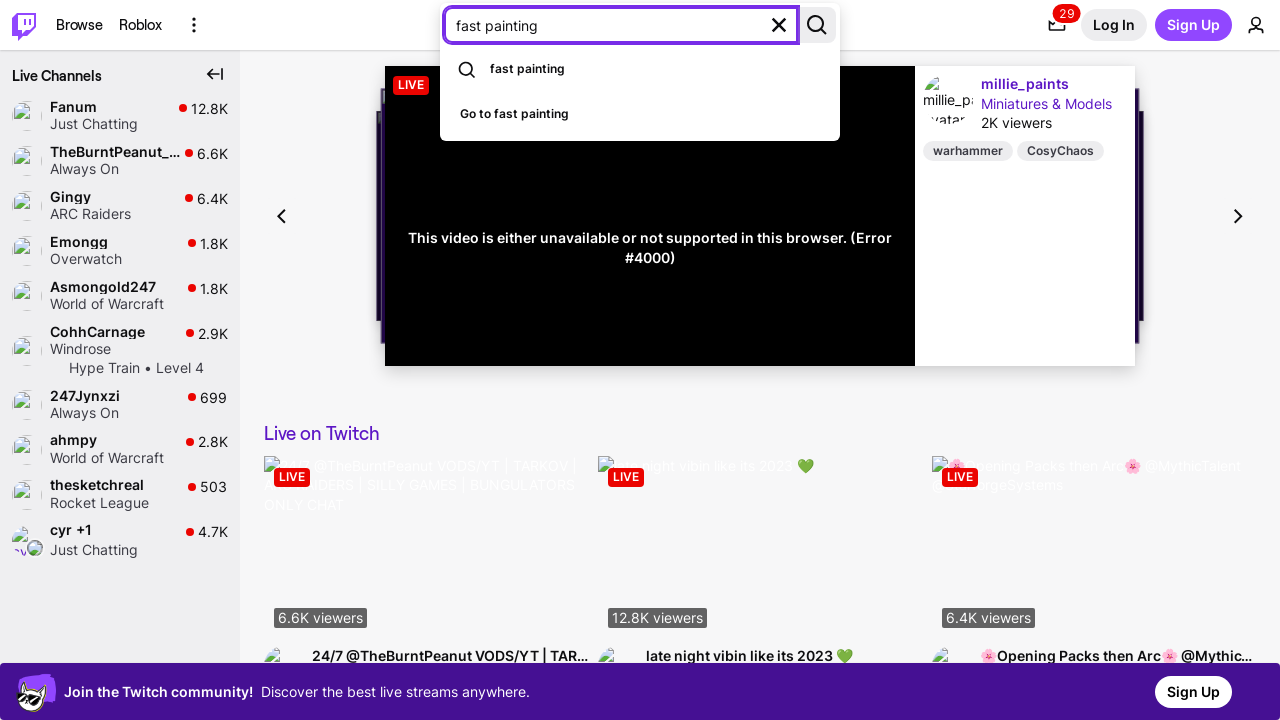

Pressed Enter to submit search query on input[aria-label="Search Input"]
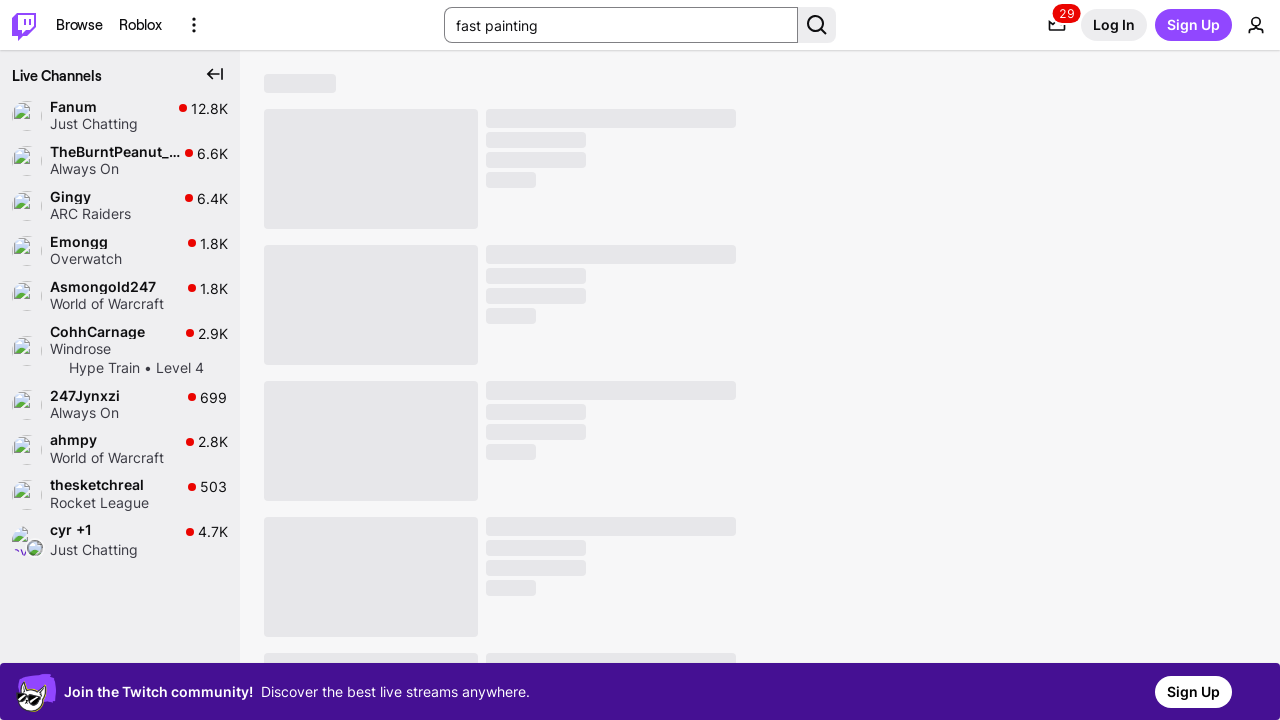

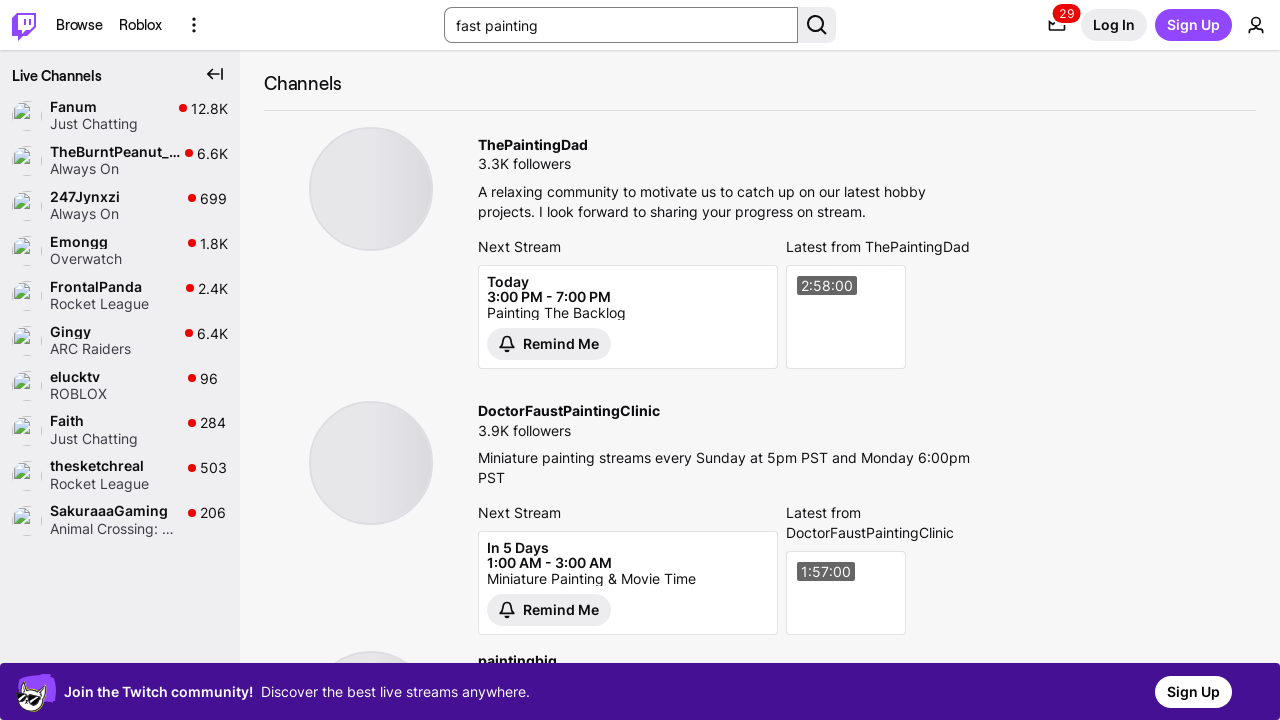